Tests the train ticket search functionality on 12306.cn by entering departure station (Chongqing), arrival station (Chengdu), and clicking the search button to find available trains.

Starting URL: https://www.12306.cn/index/

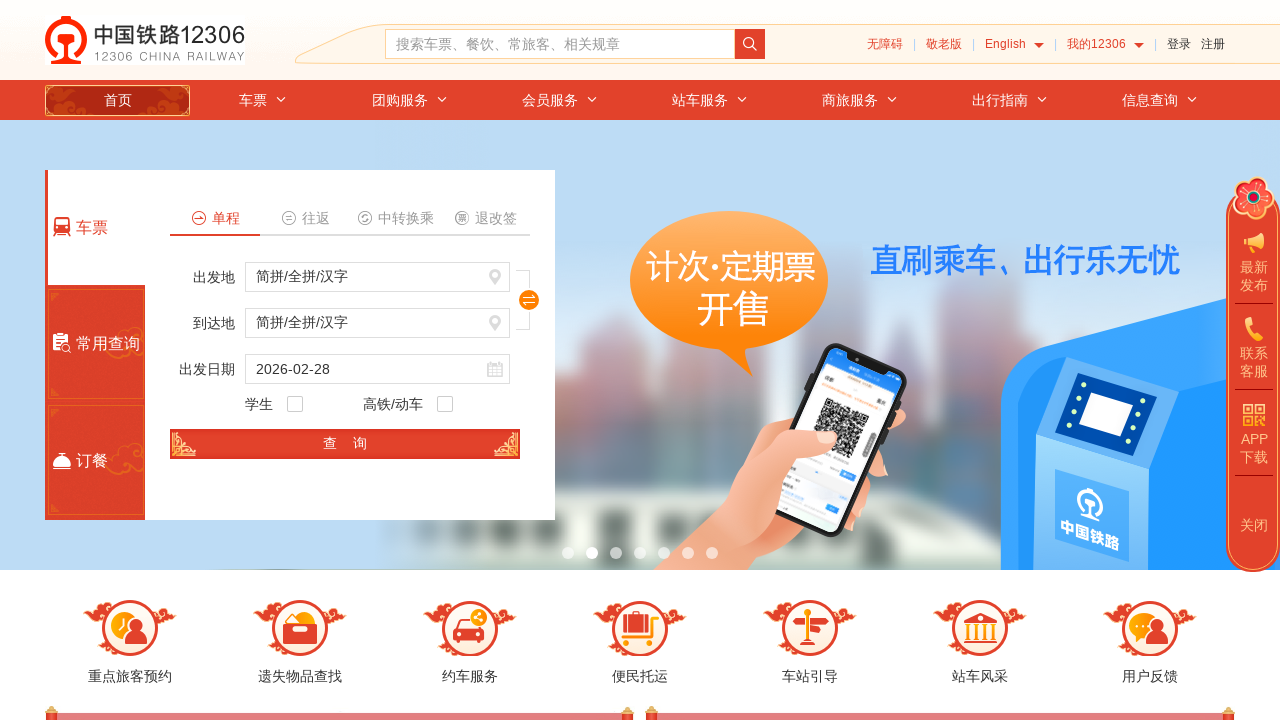

Waited for departure station input field to load
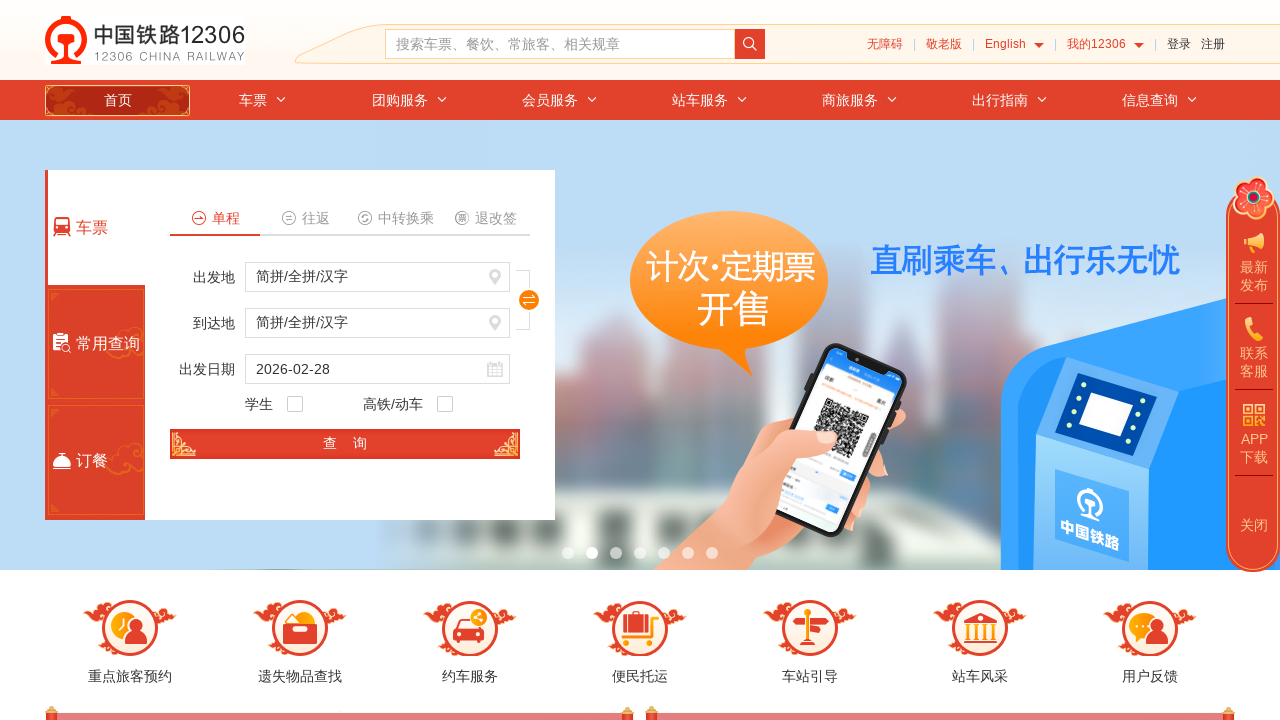

Located departure station input element
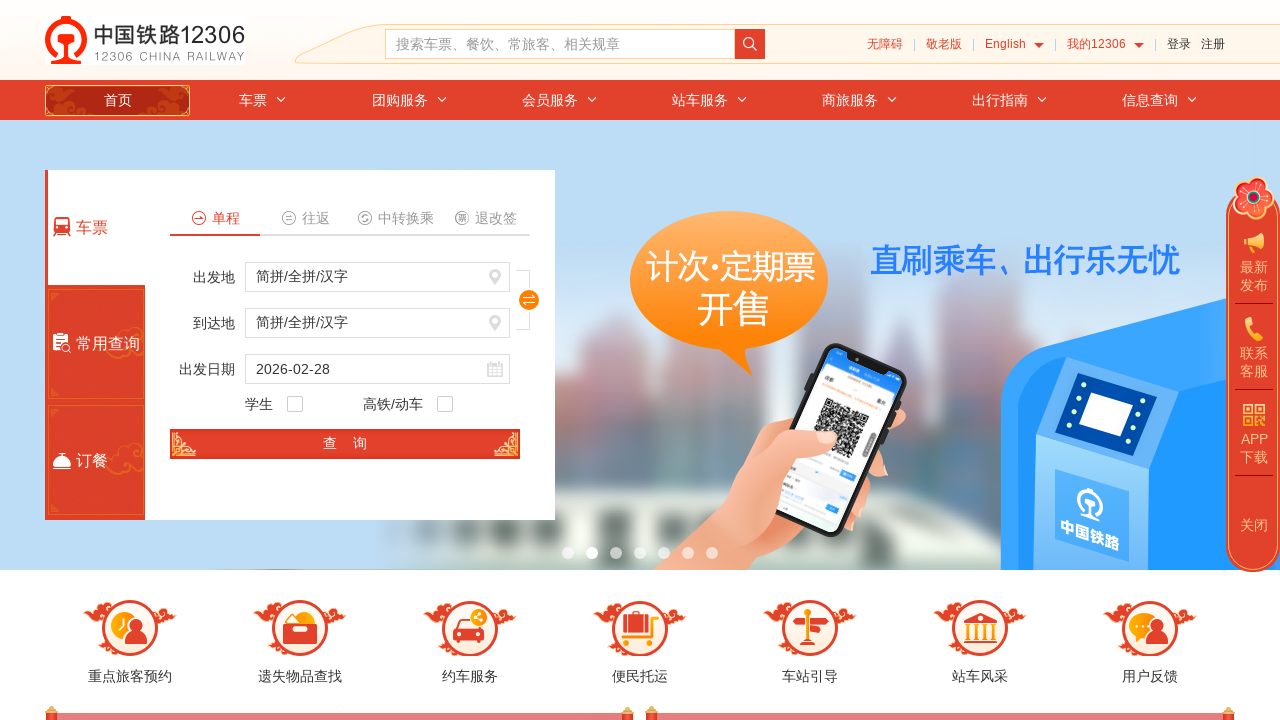

Cleared departure station input field on #fromStationText
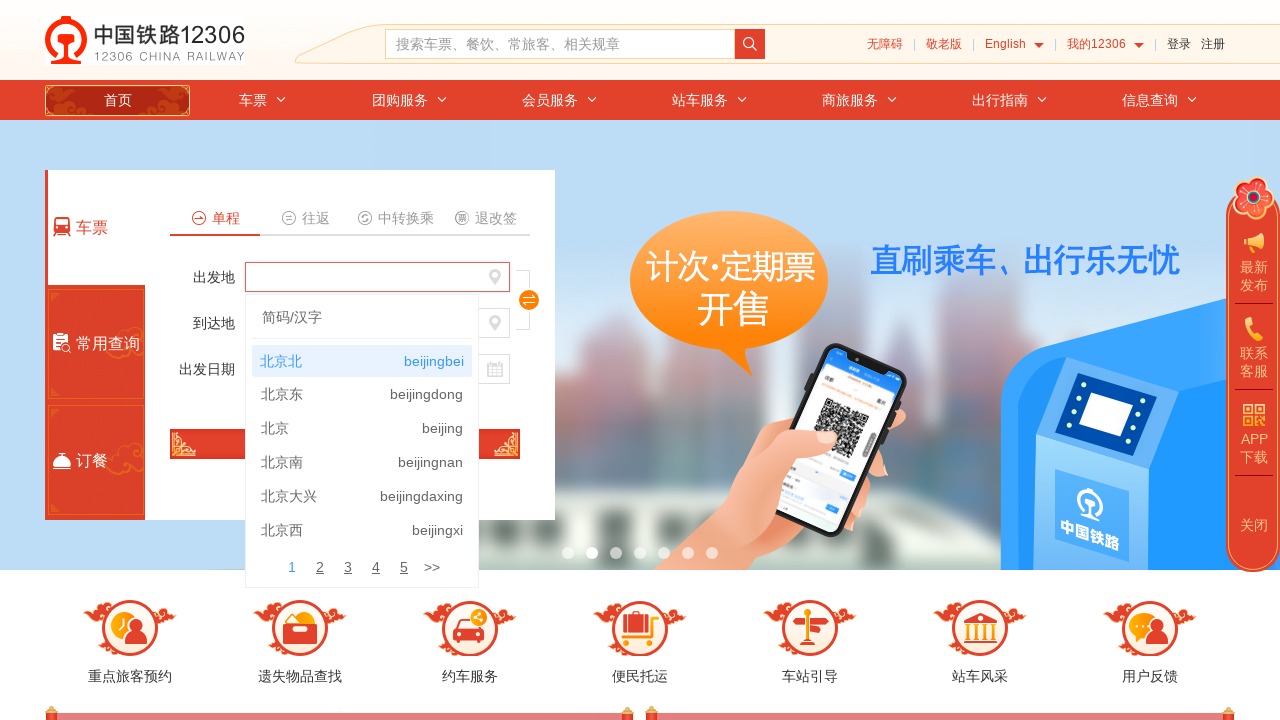

Filled departure station with 'Chongqing' (重庆) on #fromStationText
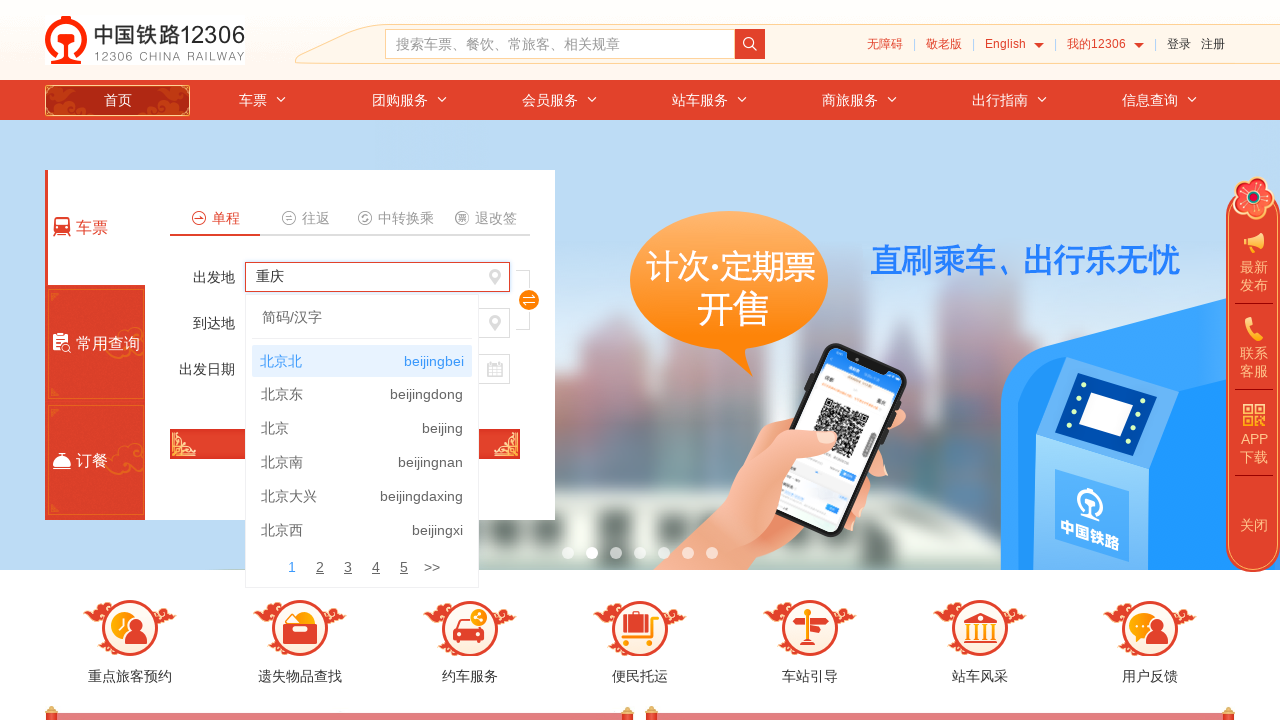

Pressed Enter to confirm departure station selection on #fromStationText
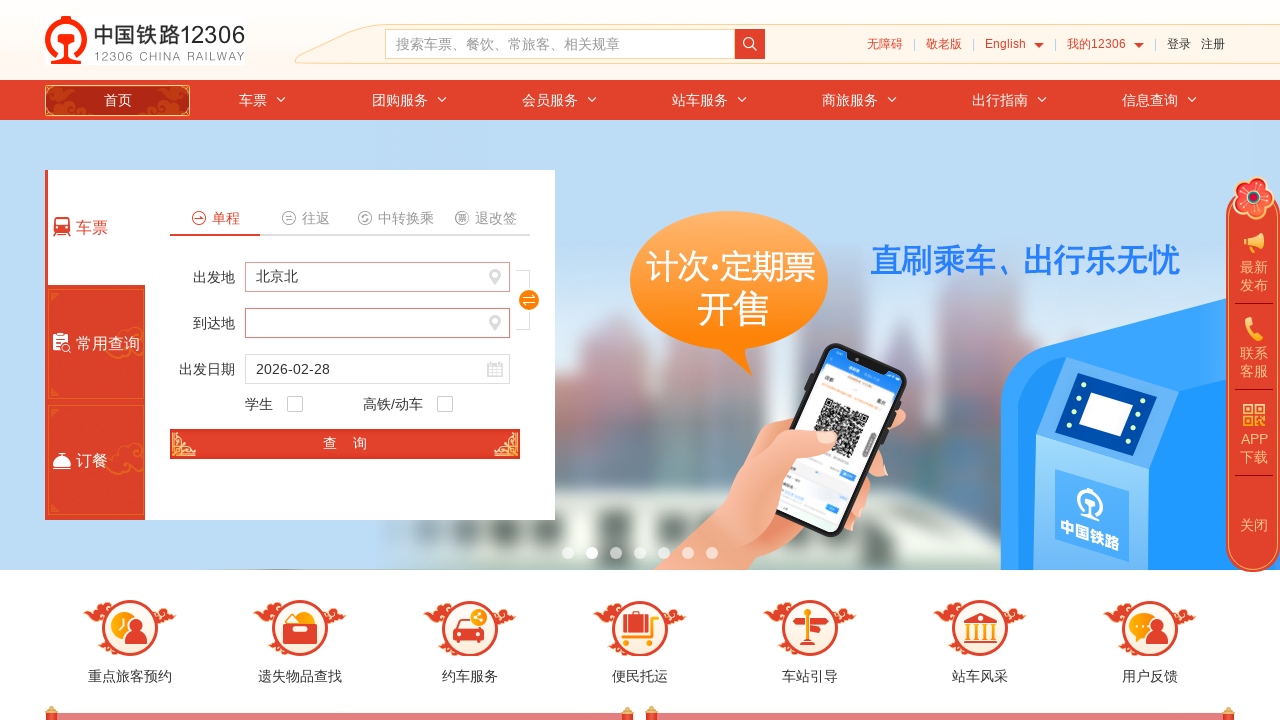

Pressed Tab to move to arrival station field on #fromStationText
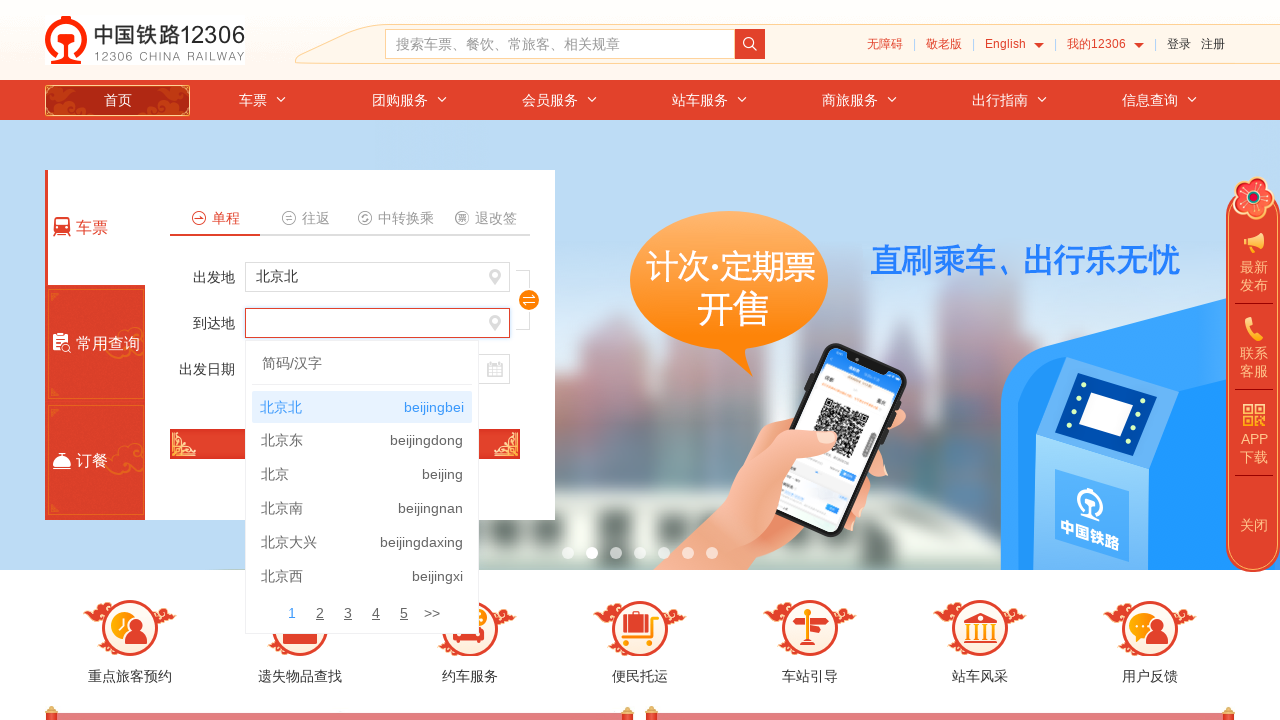

Located arrival station input element
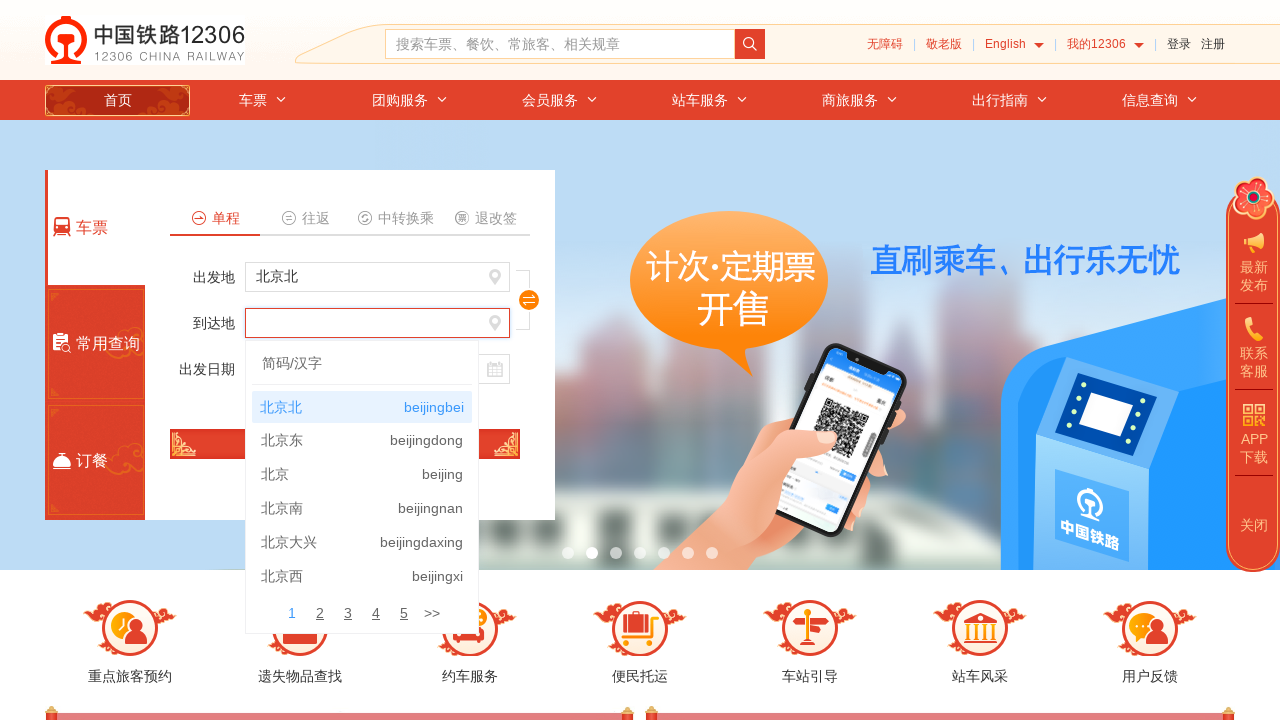

Cleared arrival station input field on #toStationText
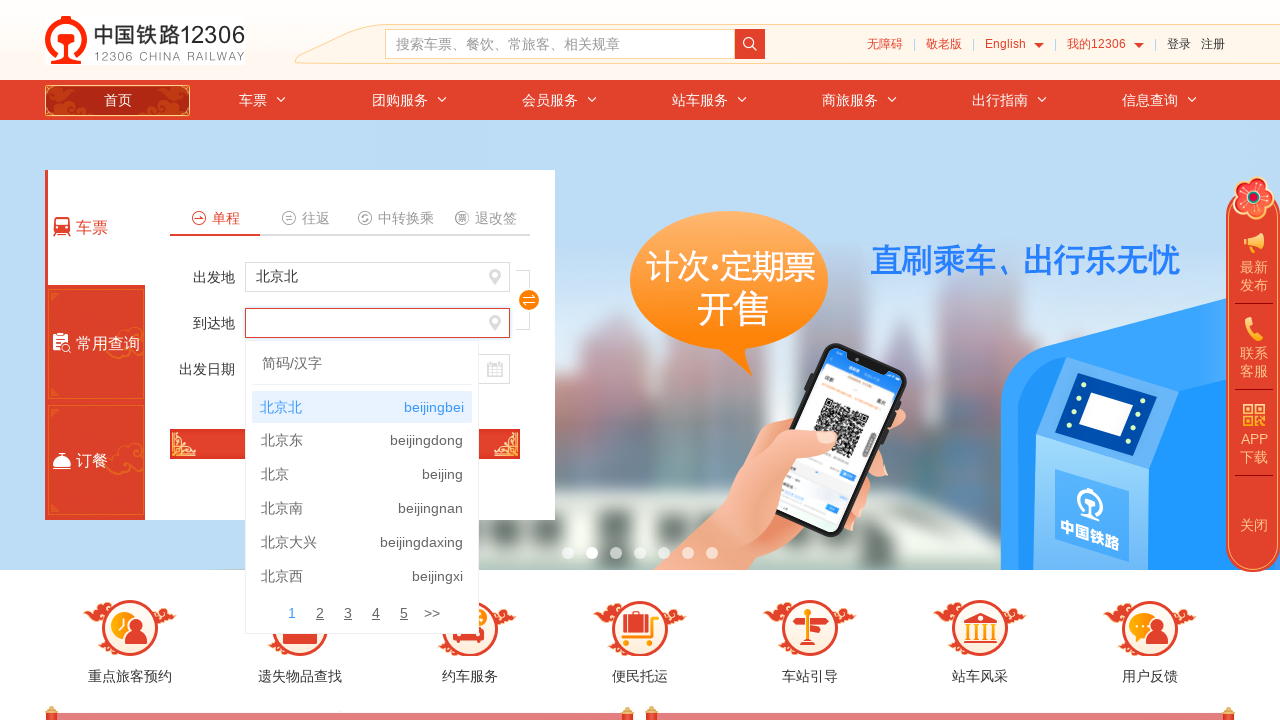

Filled arrival station with 'Chengdu' (成都) on #toStationText
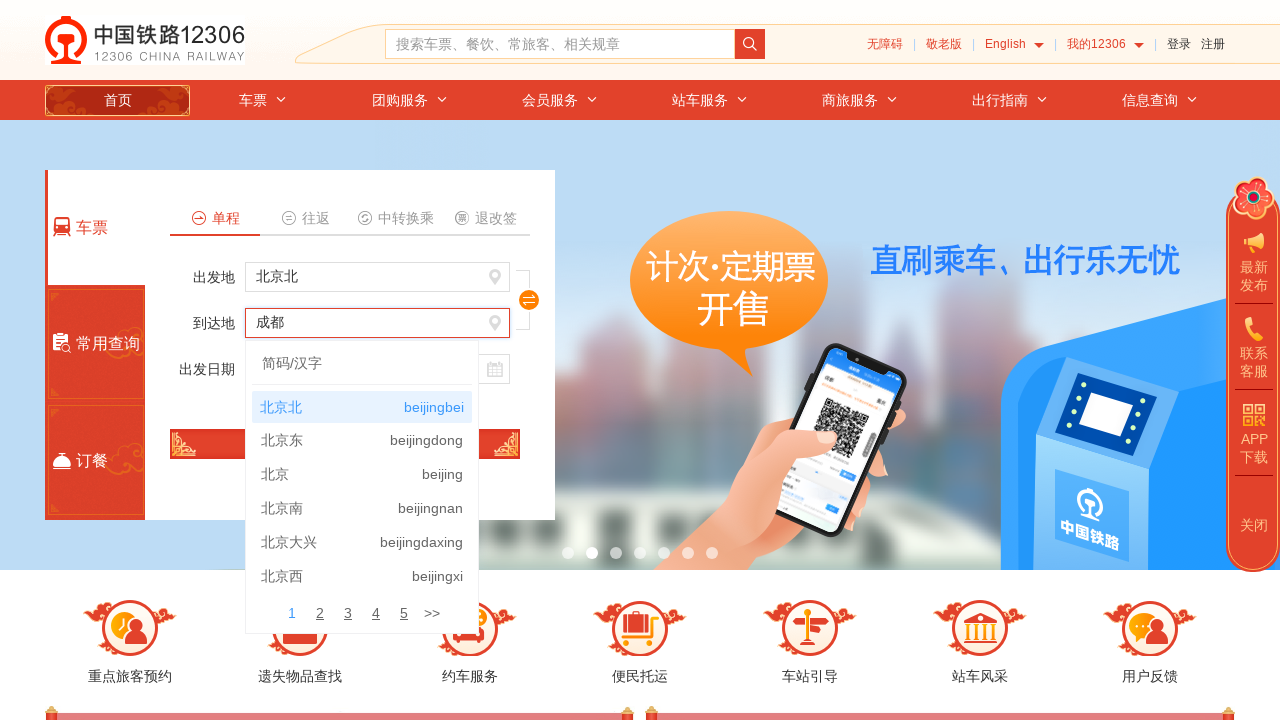

Pressed Enter to confirm arrival station selection on #toStationText
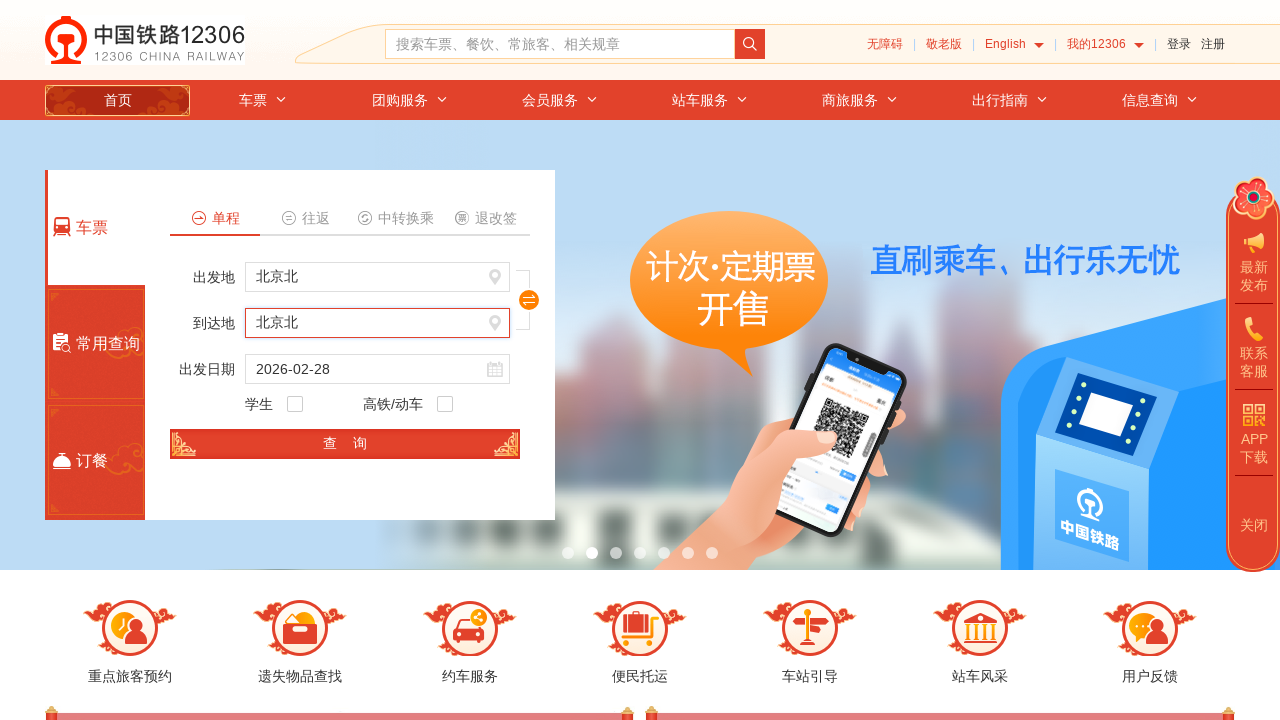

Clicked search button to find available trains at (345, 444) on #search_one
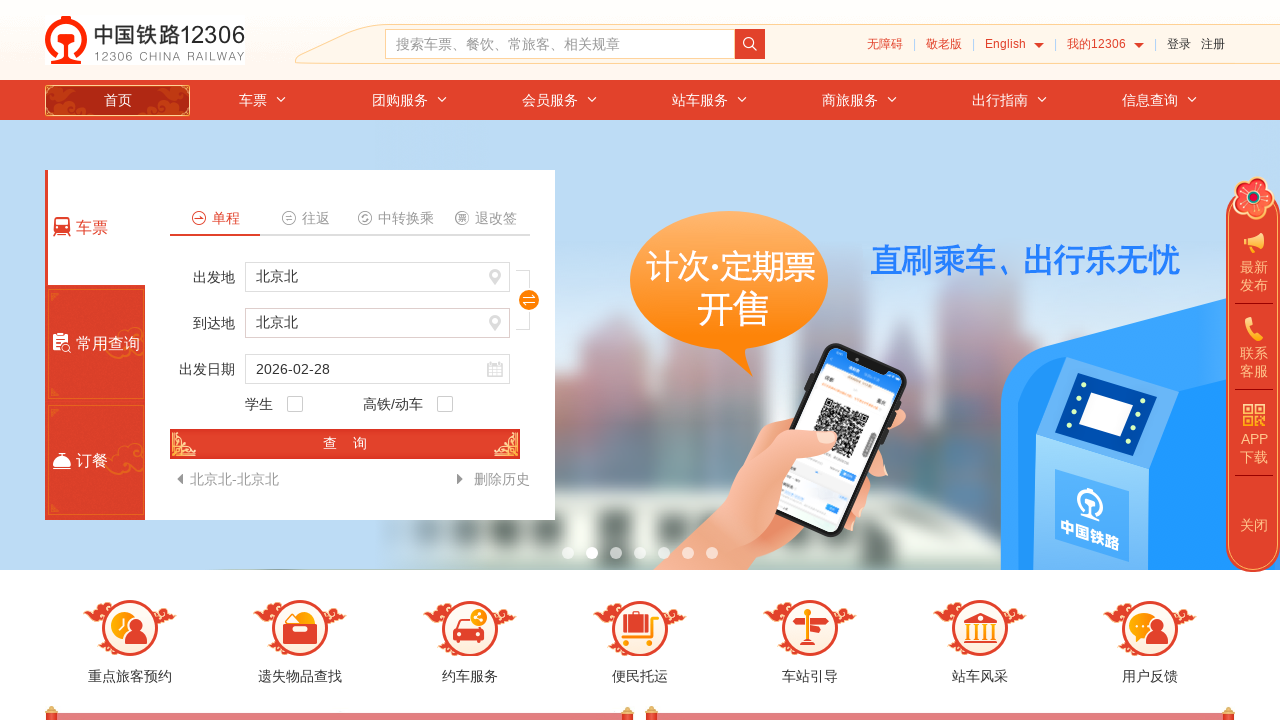

Waited for train search results page to fully load
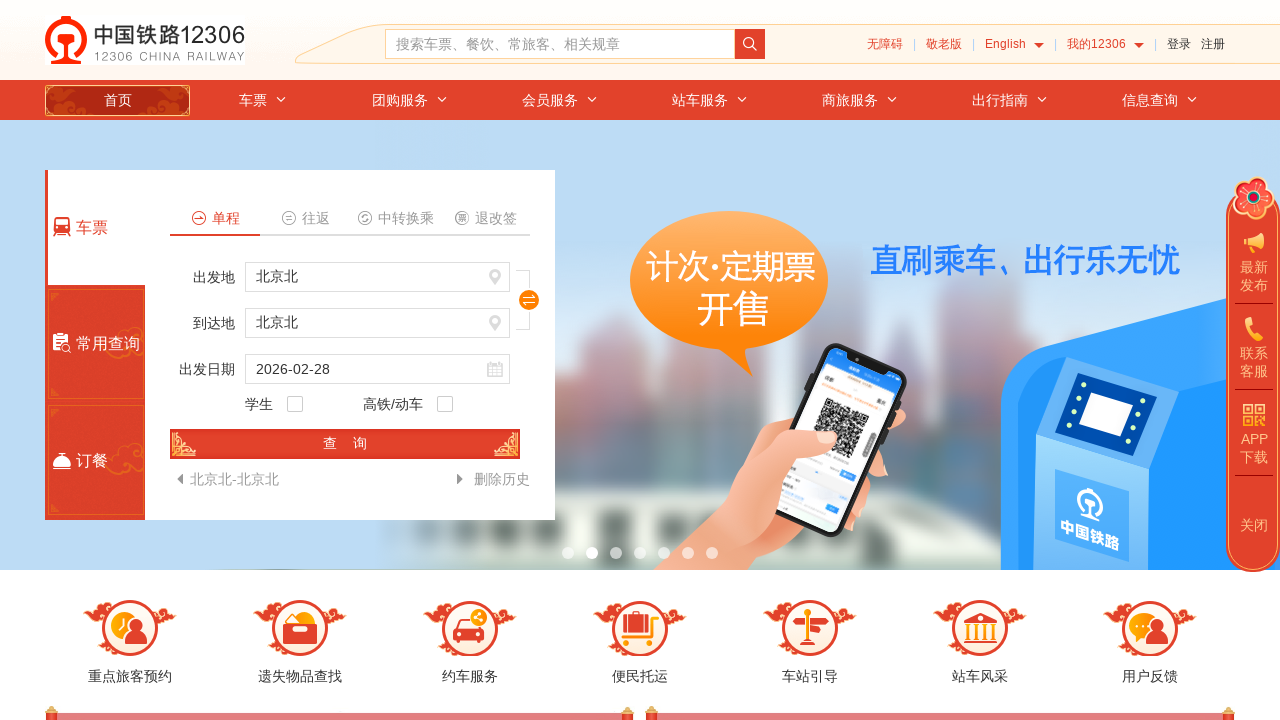

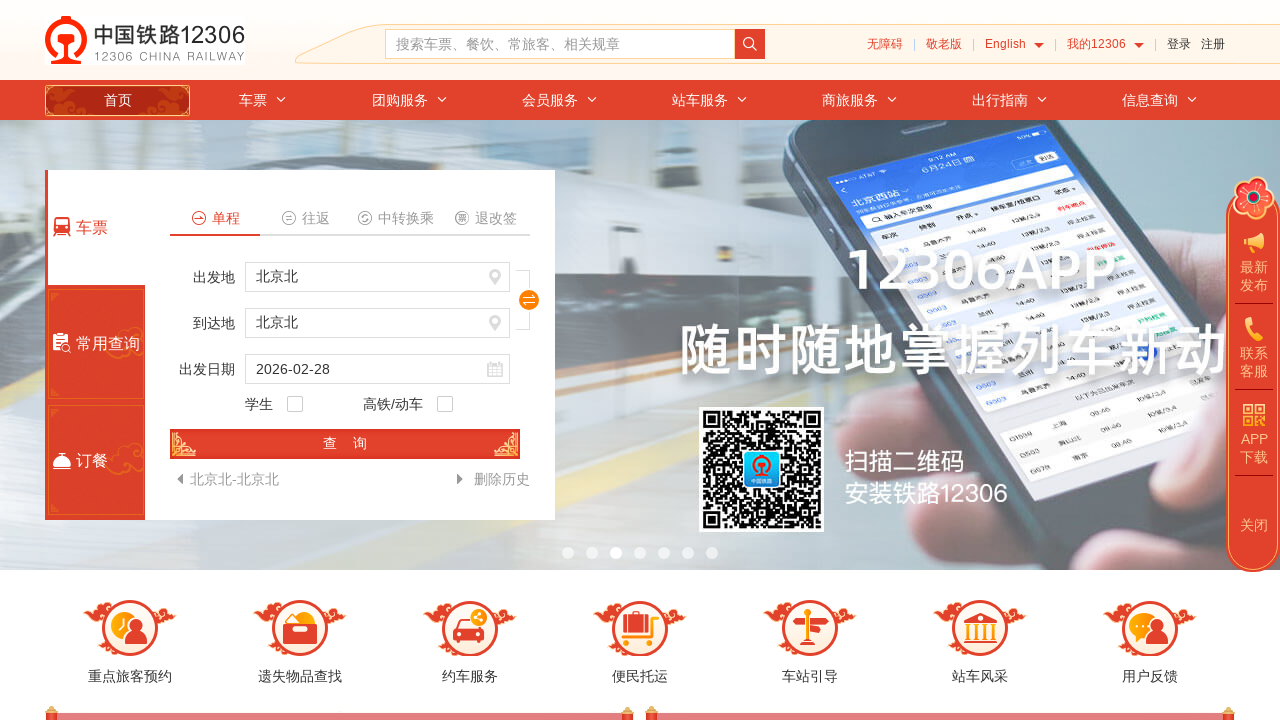